Tests iframe interaction by switching to a frame and reading text content

Starting URL: https://demoqa.com/frames

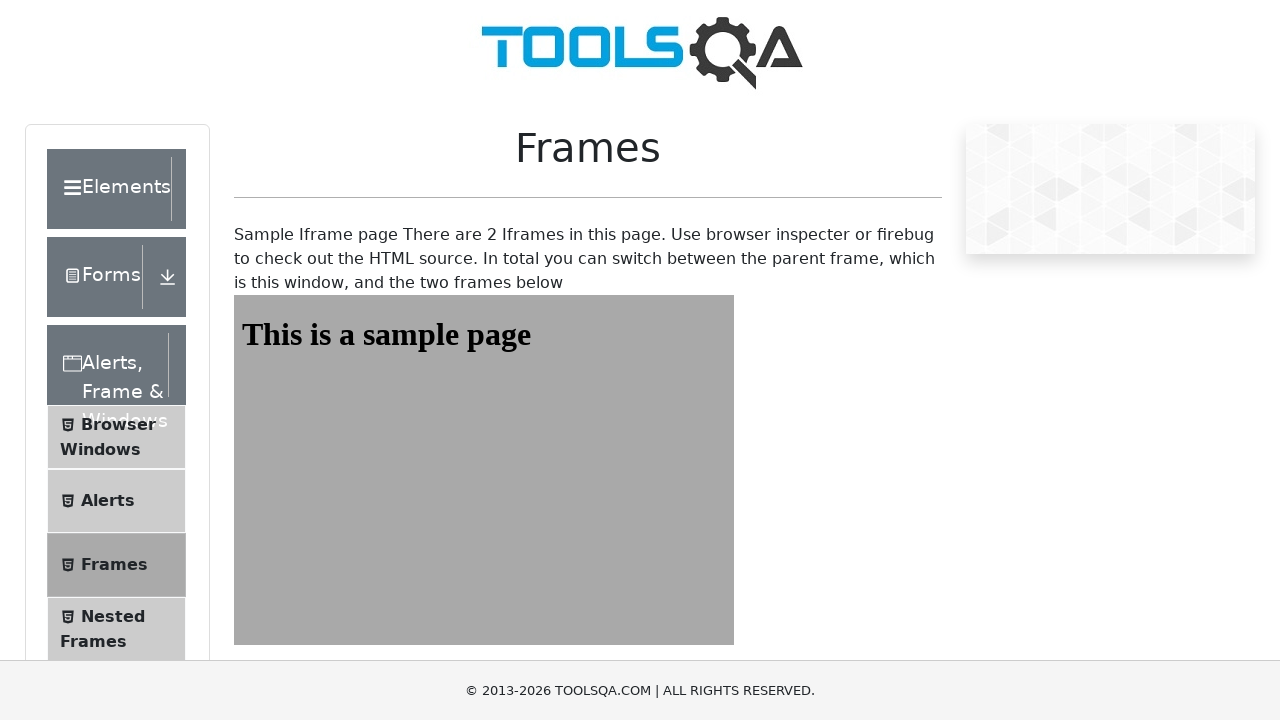

Navigated to https://demoqa.com/frames
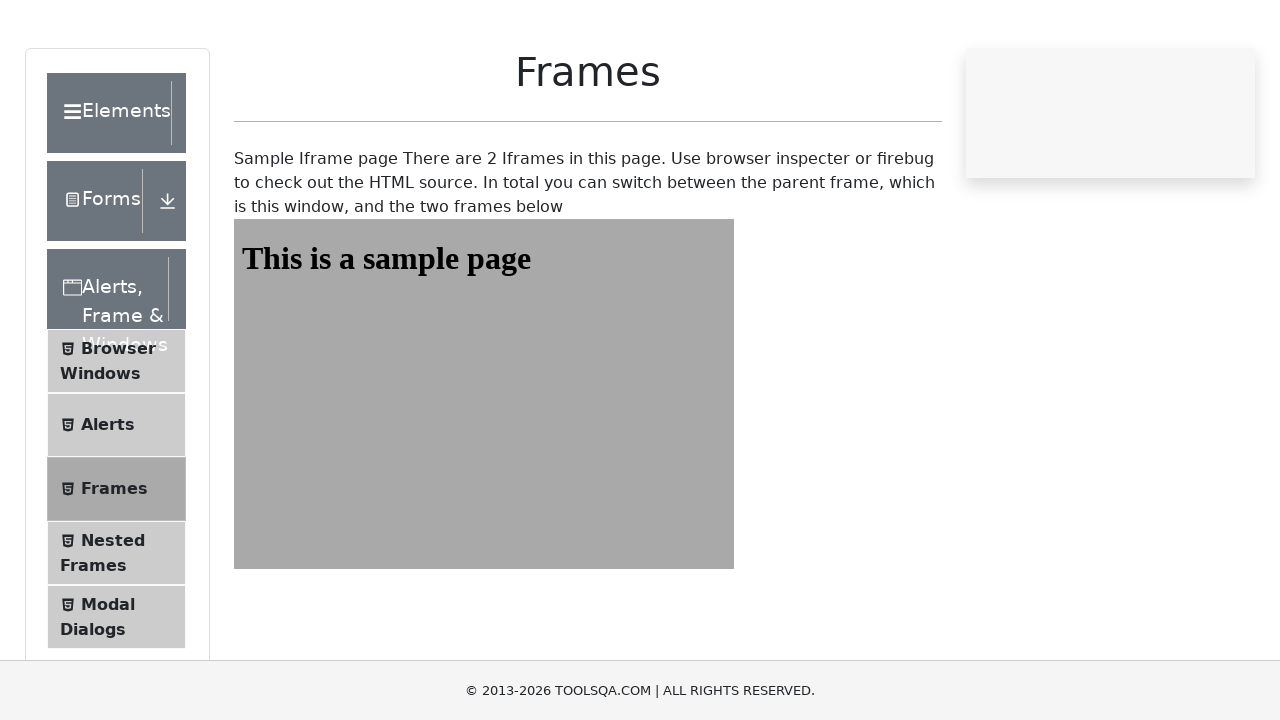

Switched to frame1
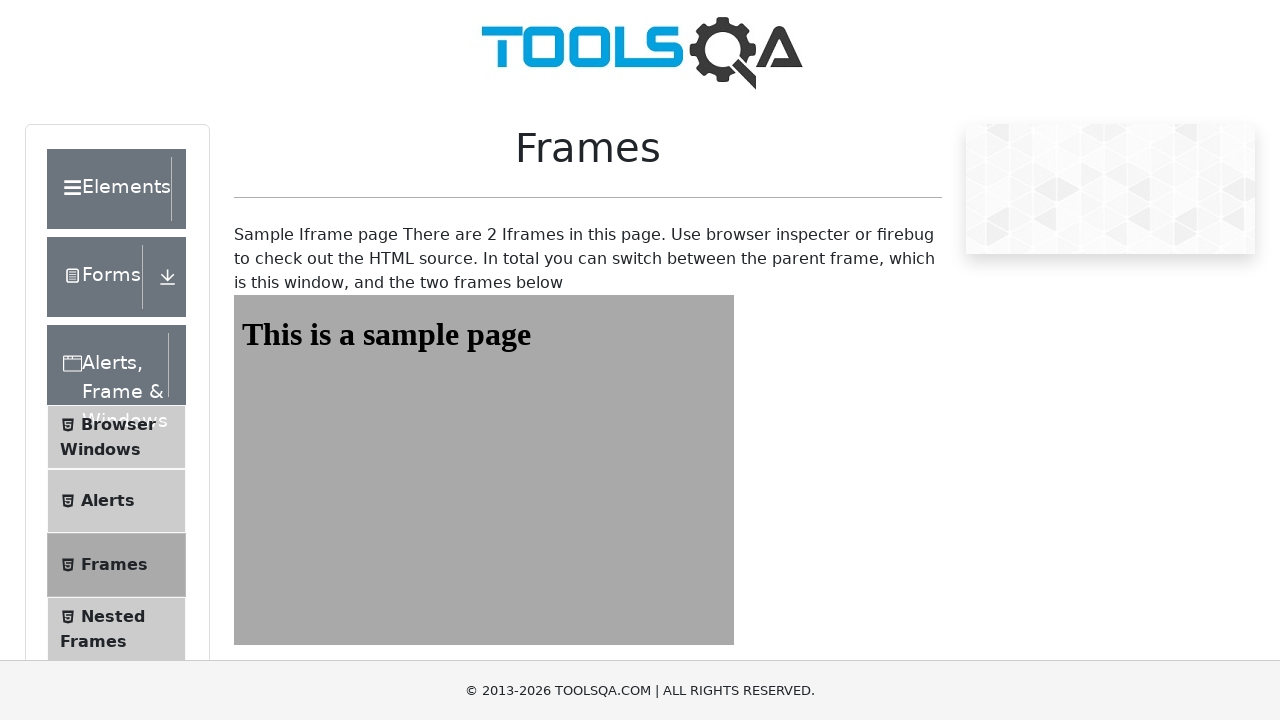

Read heading text from frame: 'This is a sample page'
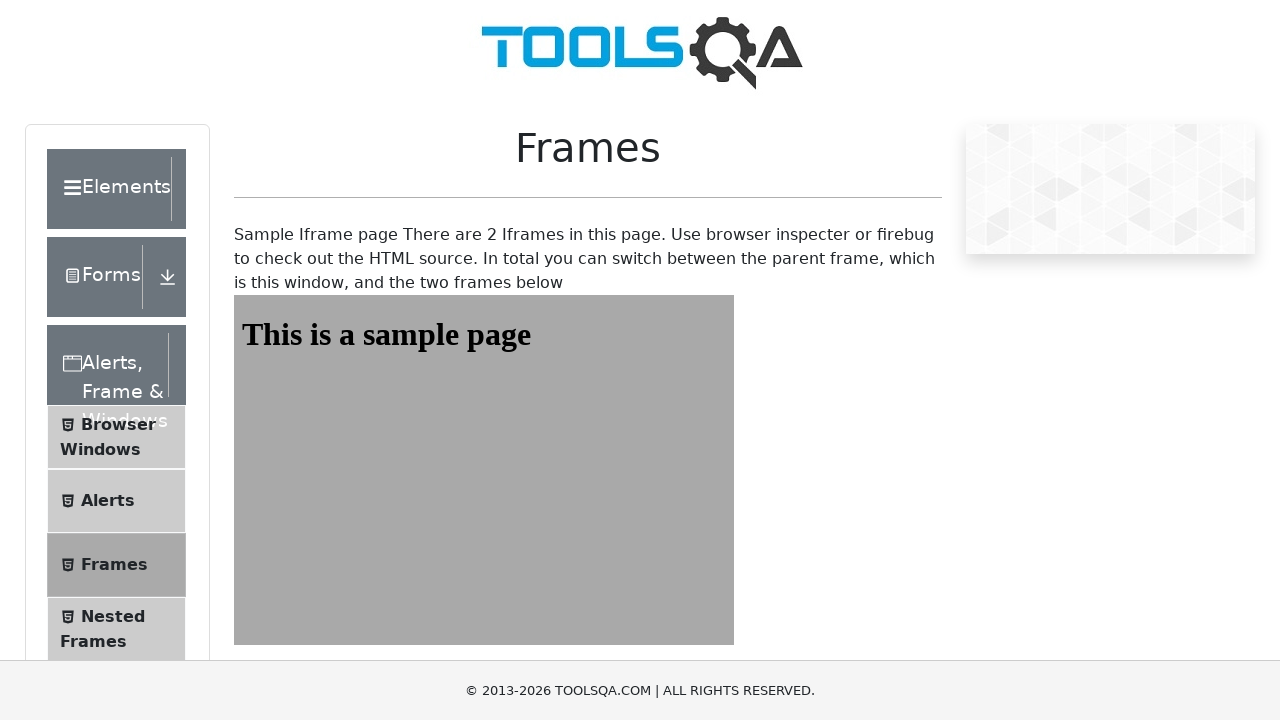

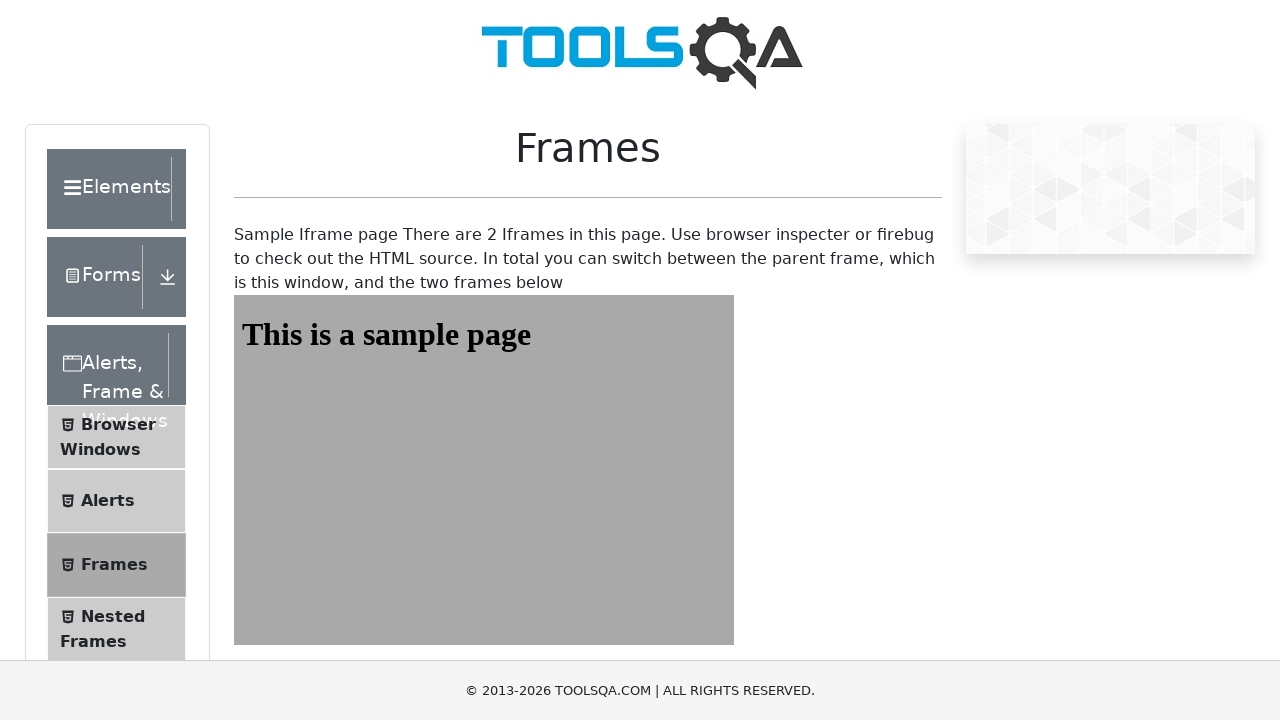